Performs a drag and drop action from 'box A' (draggable) to 'box B' (droppable)

Starting URL: https://crossbrowsertesting.github.io/drag-and-drop

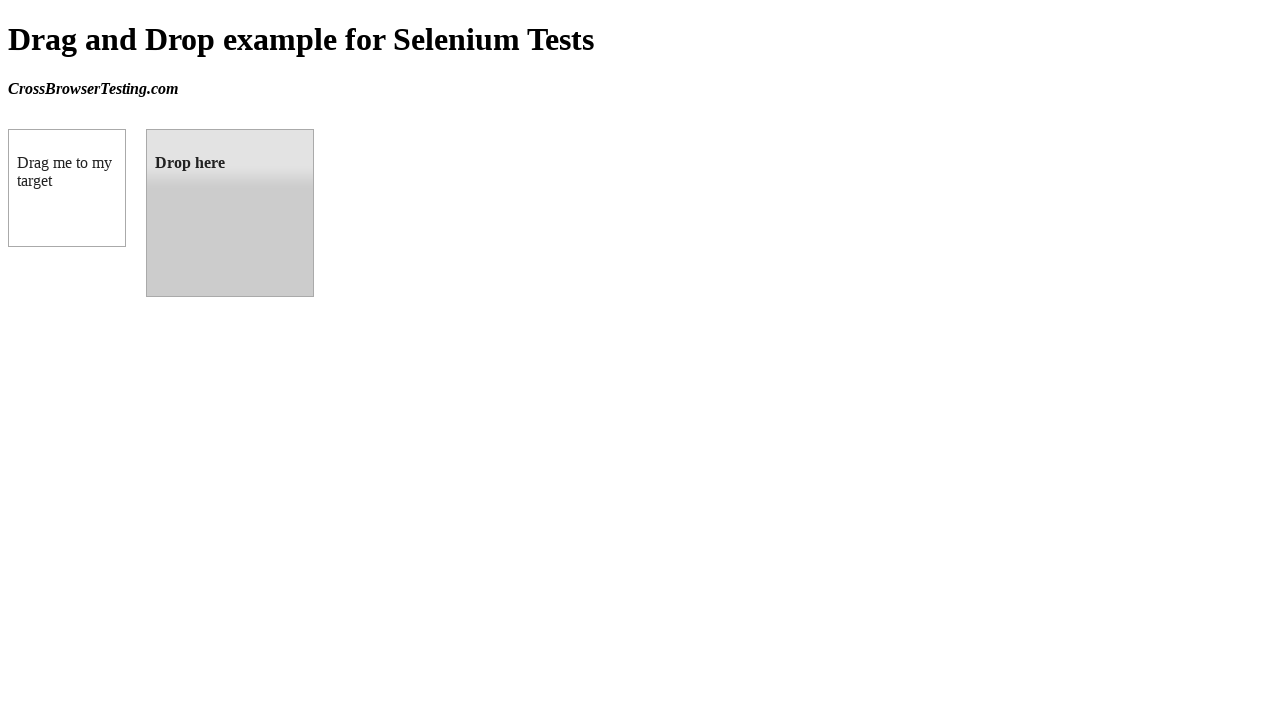

Navigated to drag and drop test page
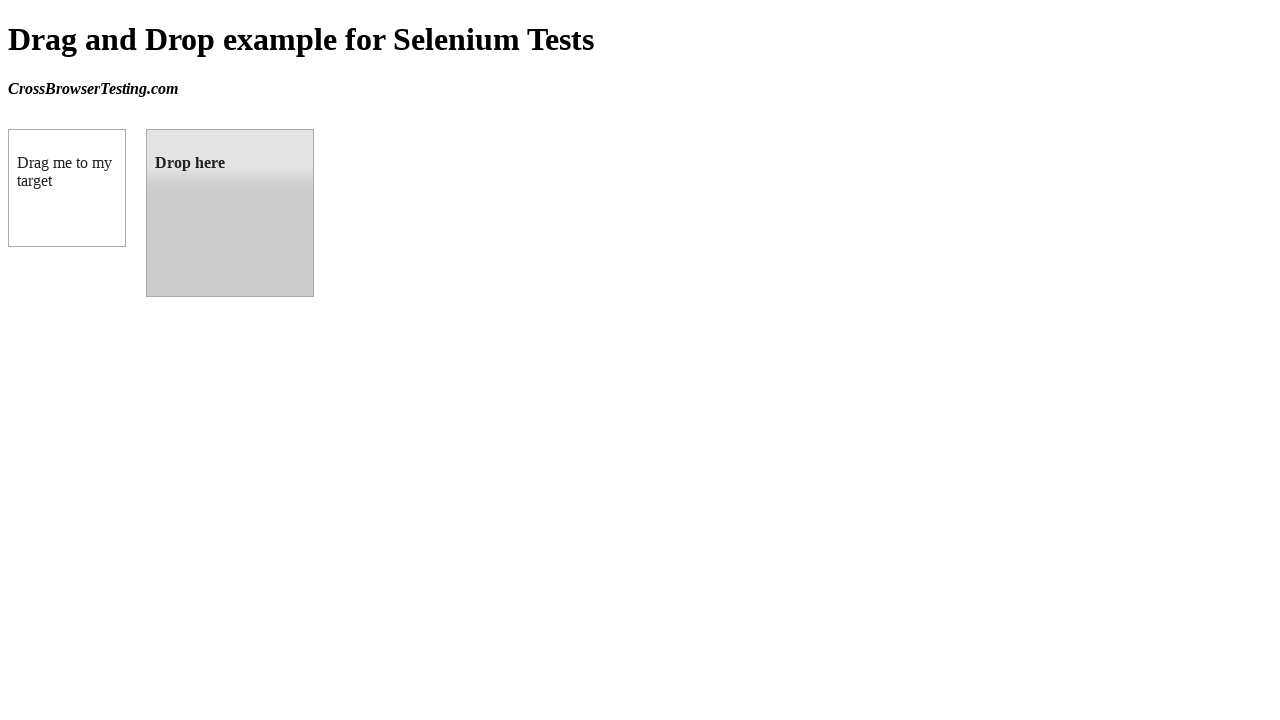

Located draggable element (box A)
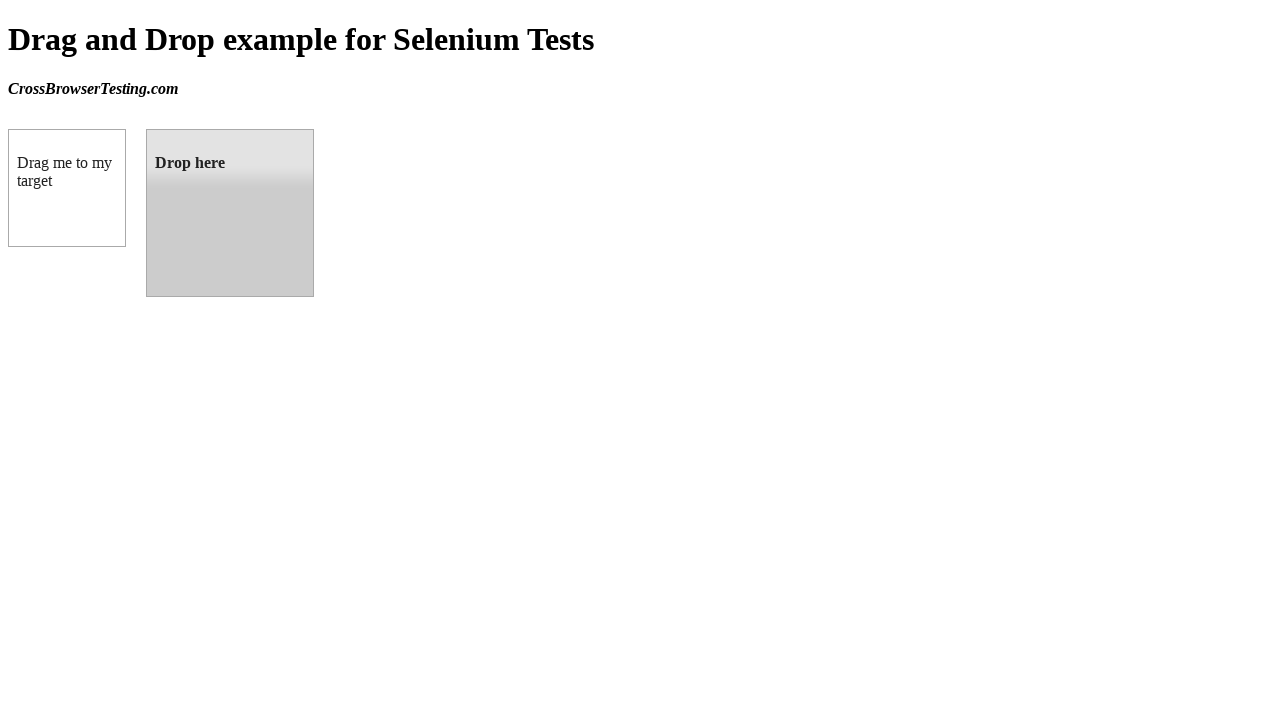

Located droppable element (box B)
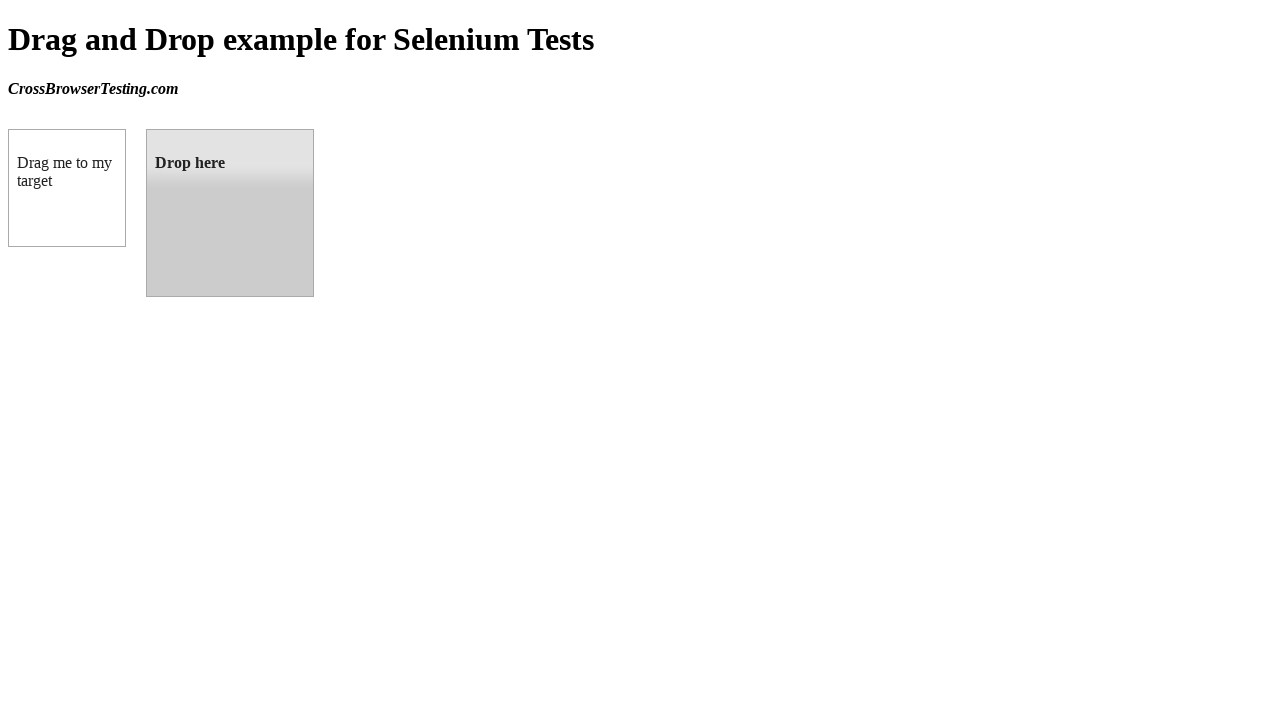

Performed drag and drop from box A to box B at (230, 213)
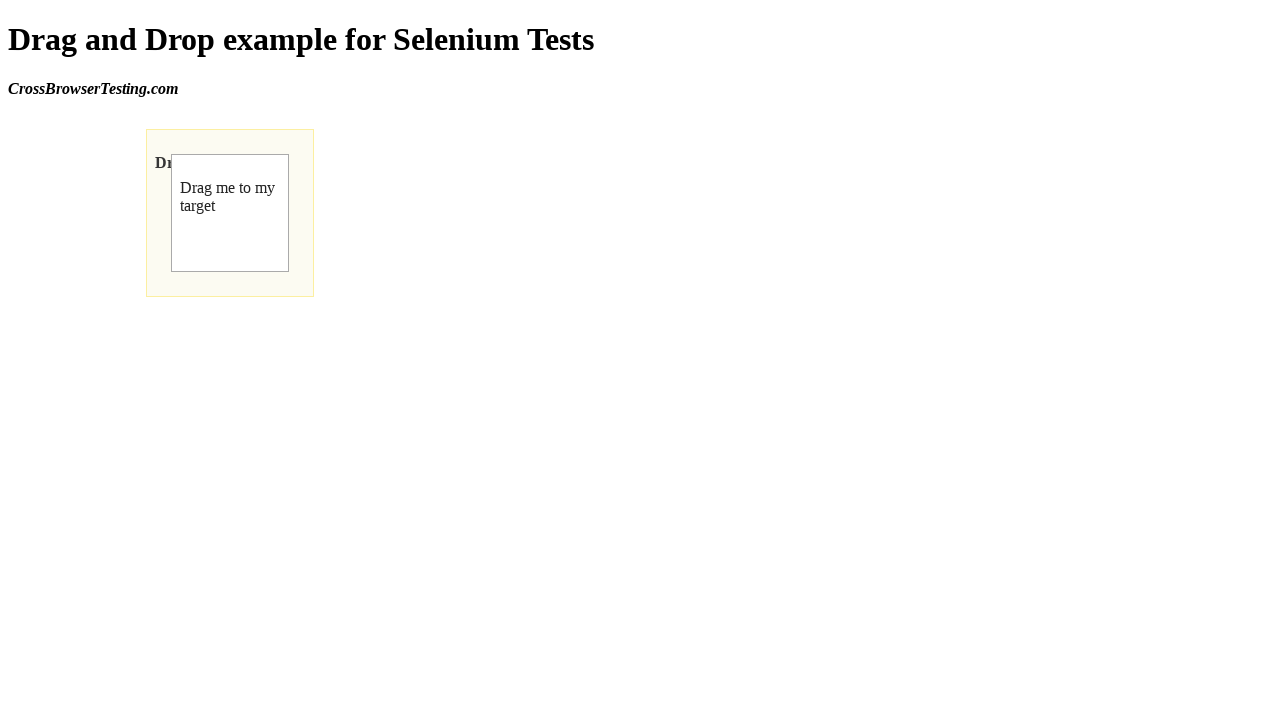

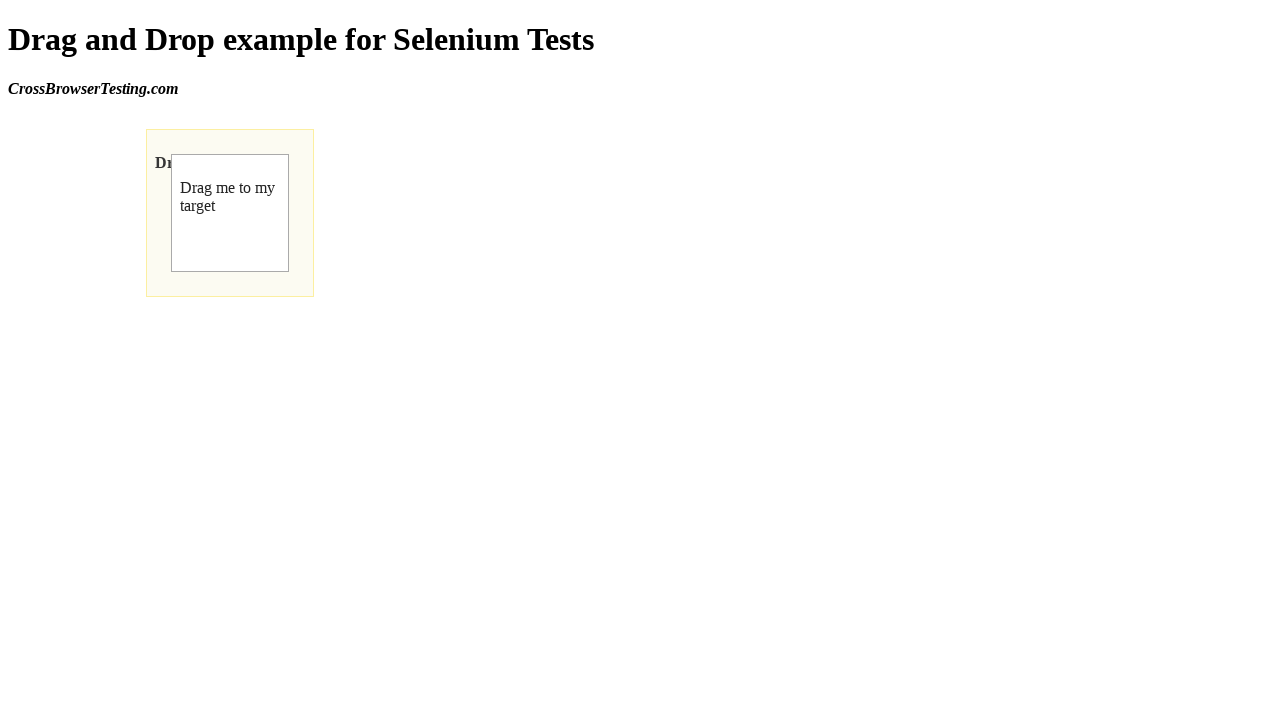